Tests the search functionality of a PrestaShop site by randomly selecting a product name from a predefined list and submitting a search query

Starting URL: https://prod-kurs.coderslab.pl/

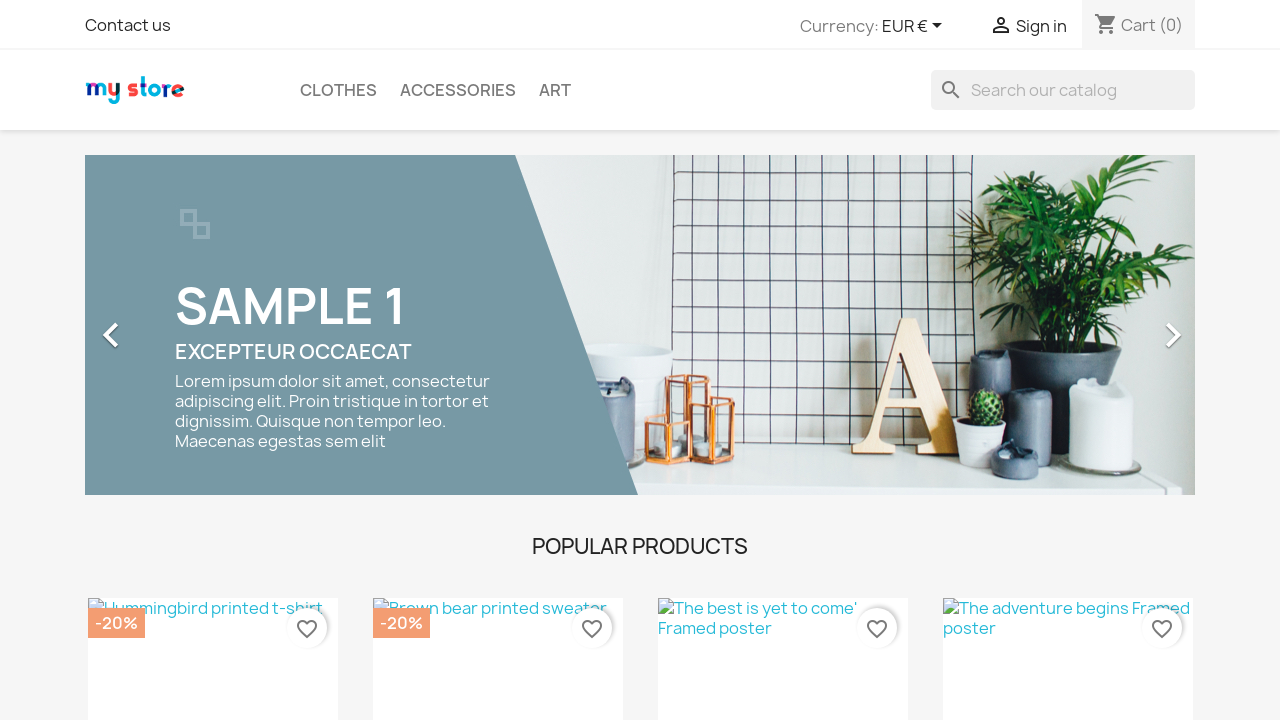

Randomly selected product to search: 't-shirt'
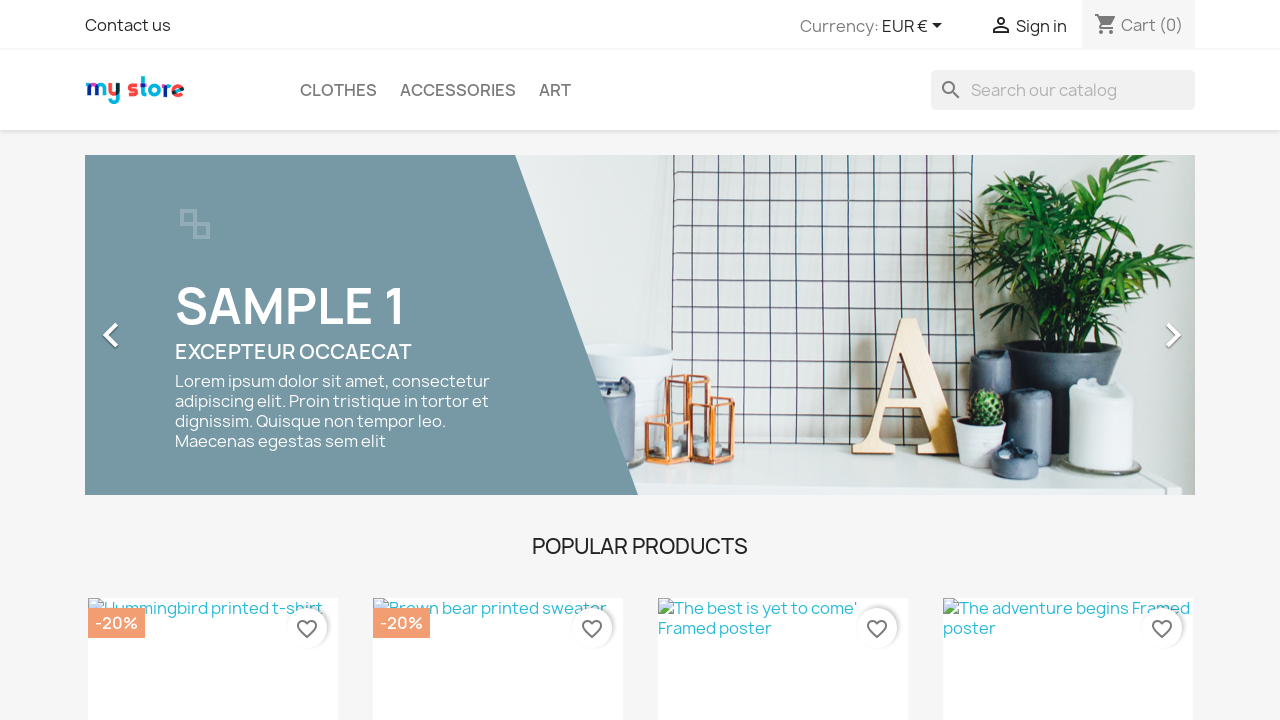

Located search input field by name attribute 's'
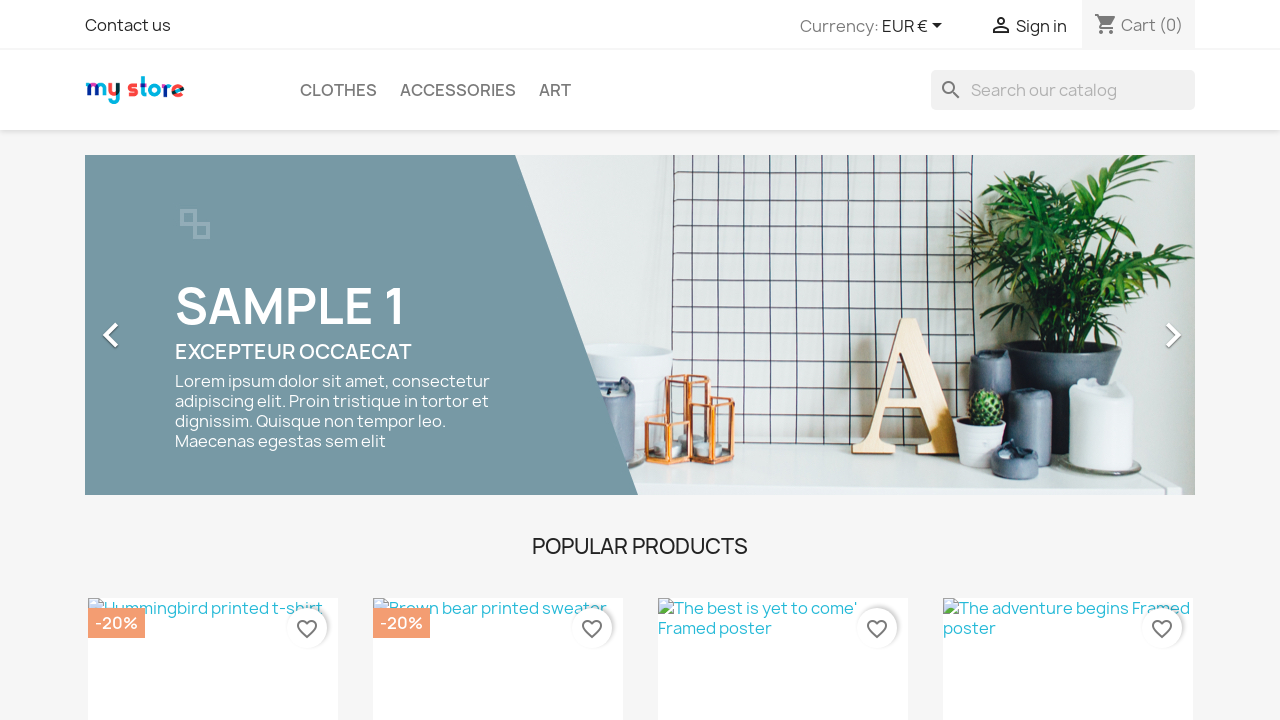

Cleared any existing text in the search field on input[name='s']
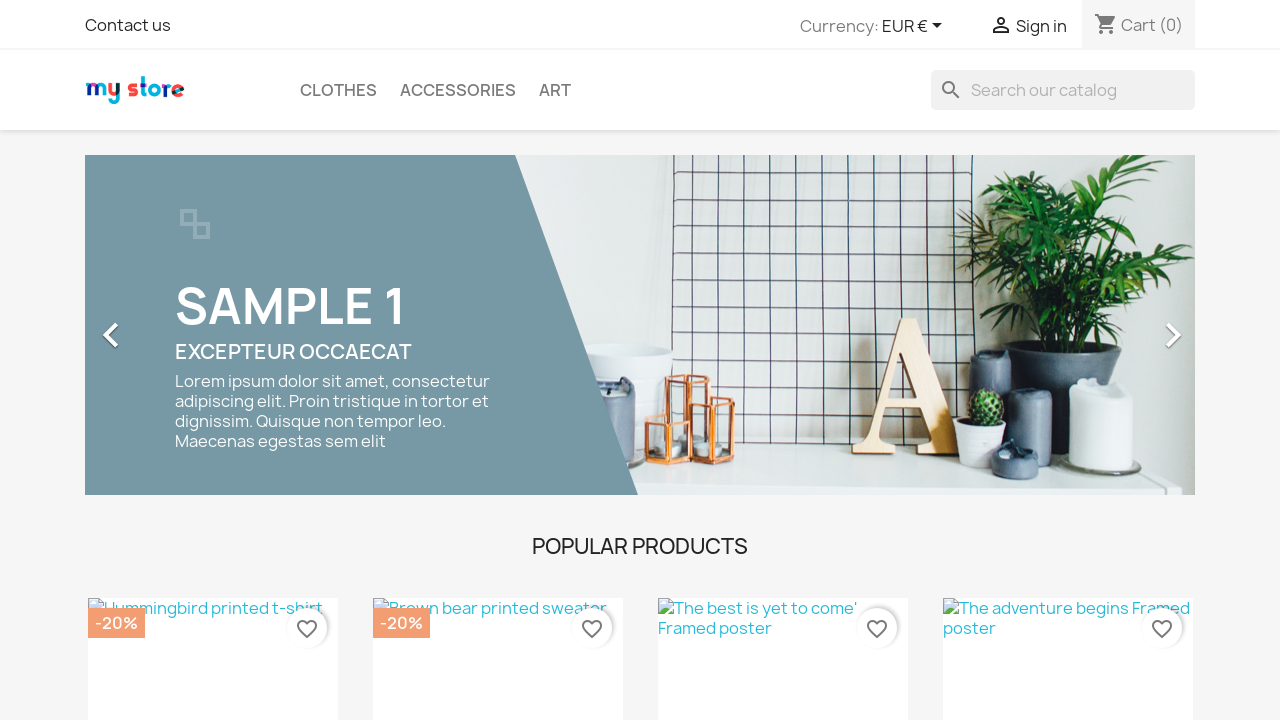

Filled search field with 't-shirt' on input[name='s']
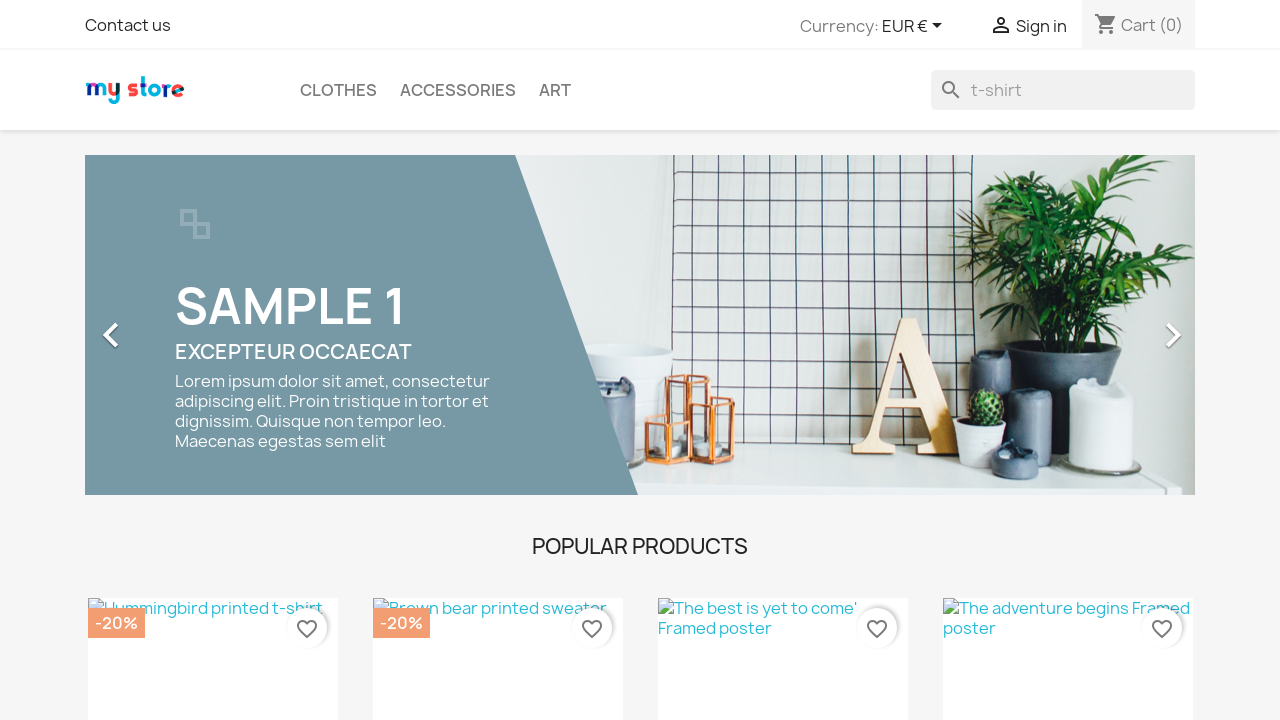

Pressed Enter to submit search query on input[name='s']
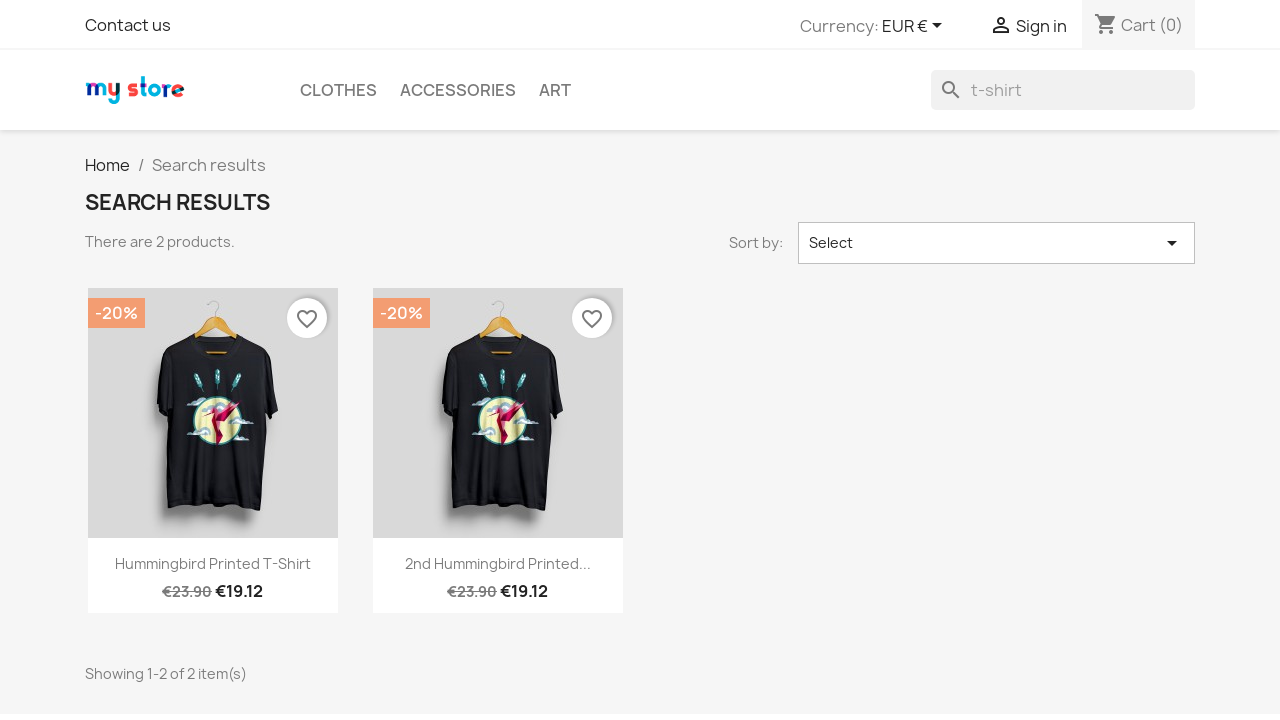

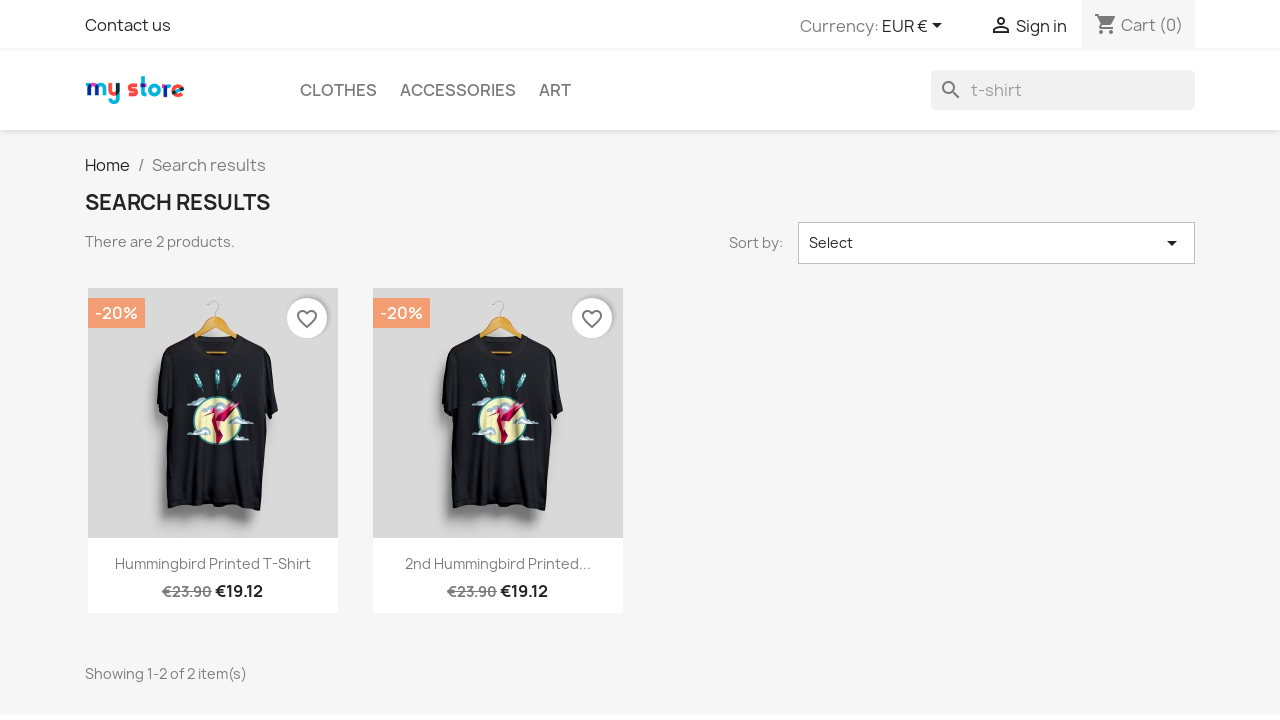